Tests that clicking Clear completed removes completed items from the list

Starting URL: https://demo.playwright.dev/todomvc

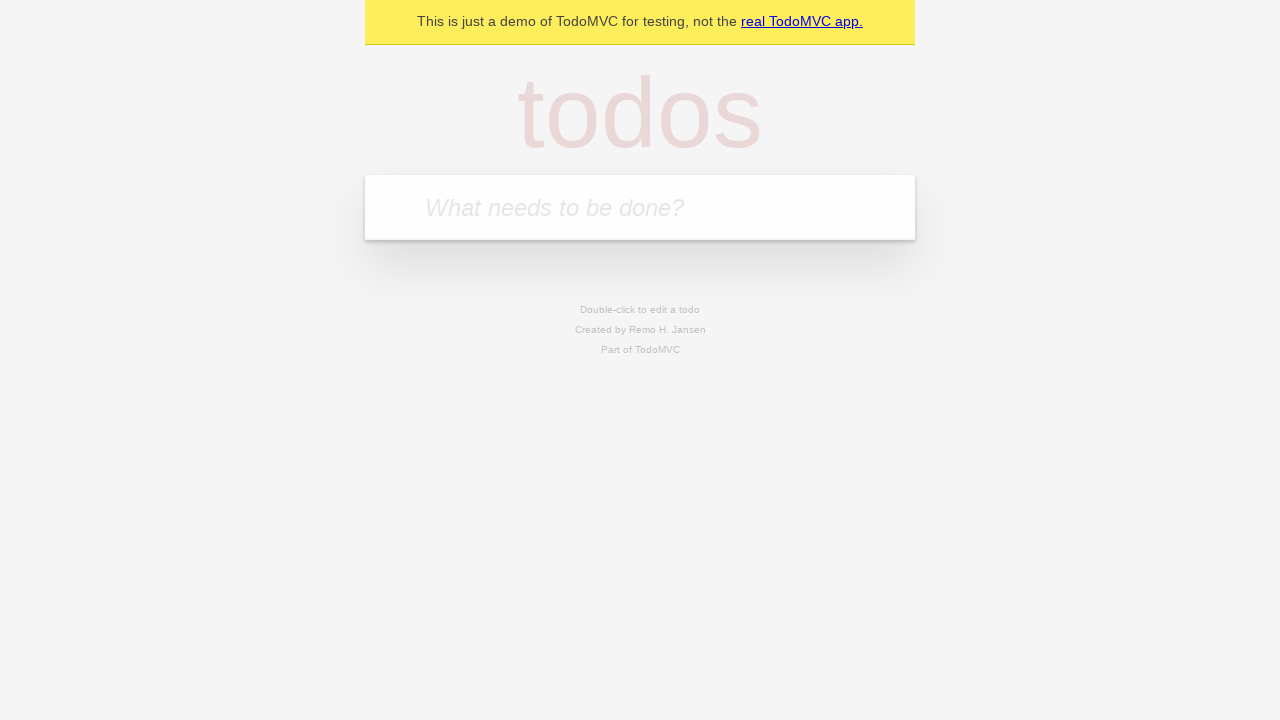

Filled todo input with 'buy some cheese' on internal:attr=[placeholder="What needs to be done?"i]
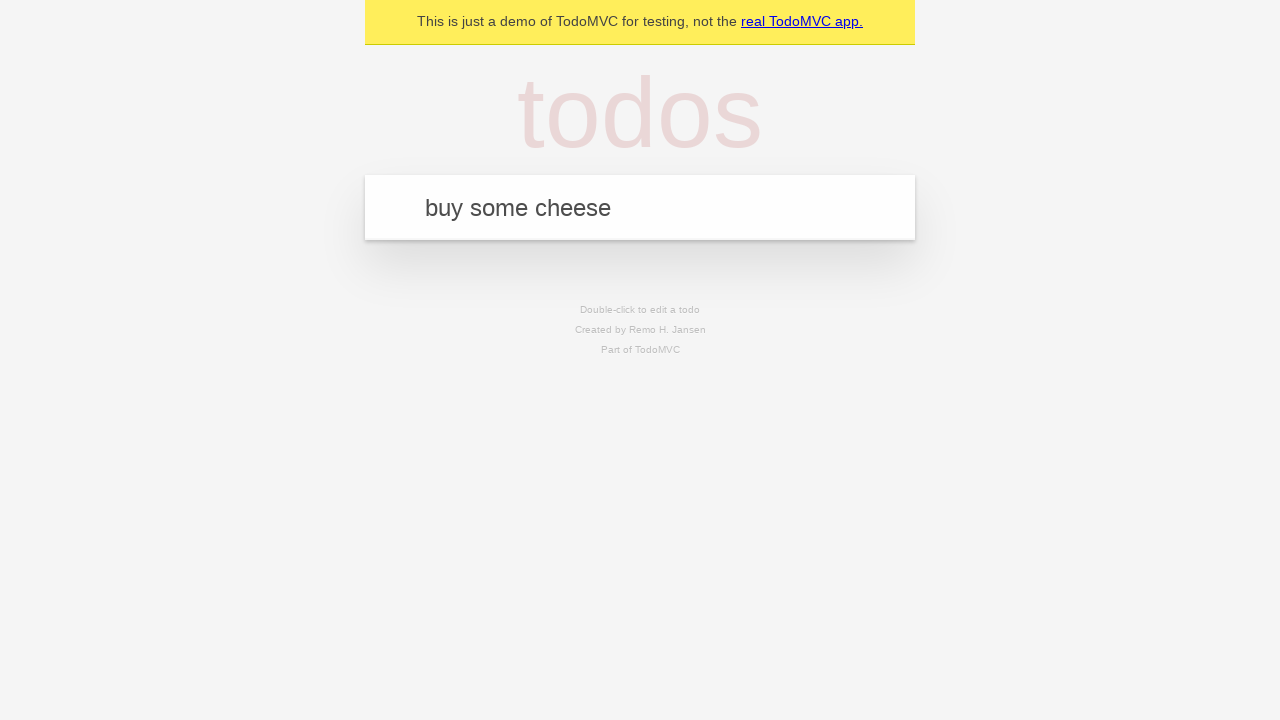

Pressed Enter to add first todo on internal:attr=[placeholder="What needs to be done?"i]
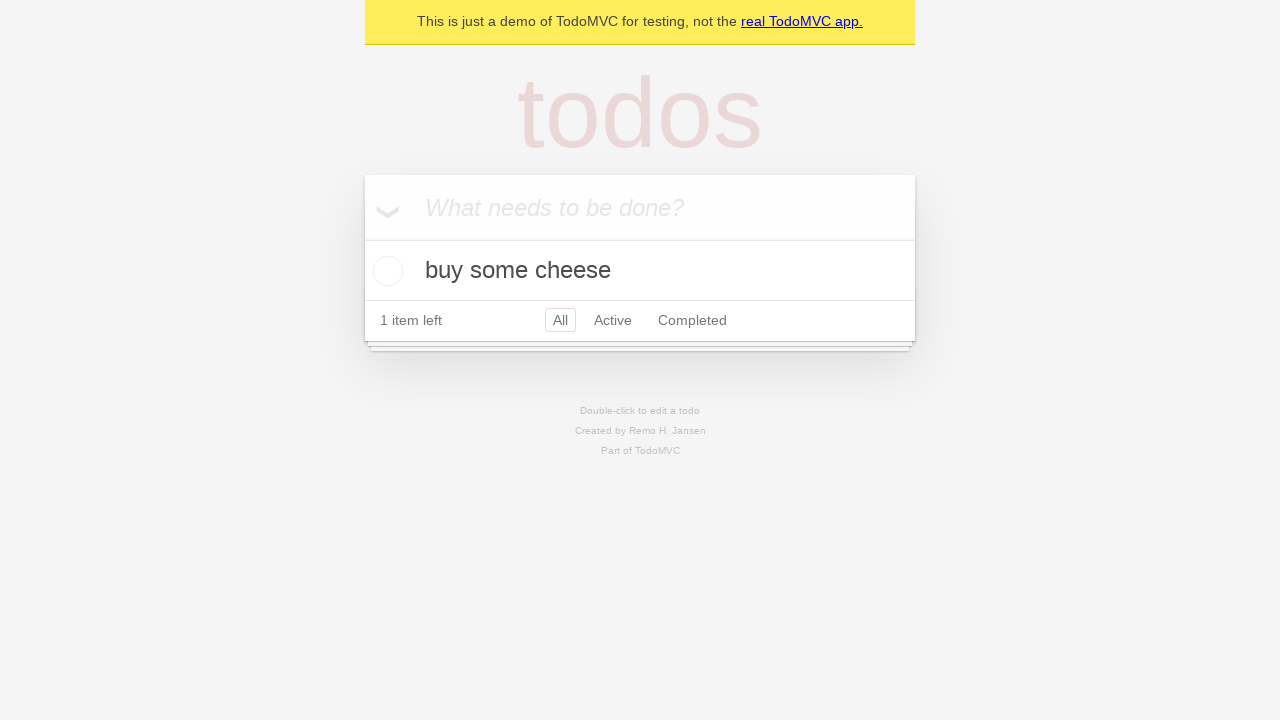

Filled todo input with 'feed the cat' on internal:attr=[placeholder="What needs to be done?"i]
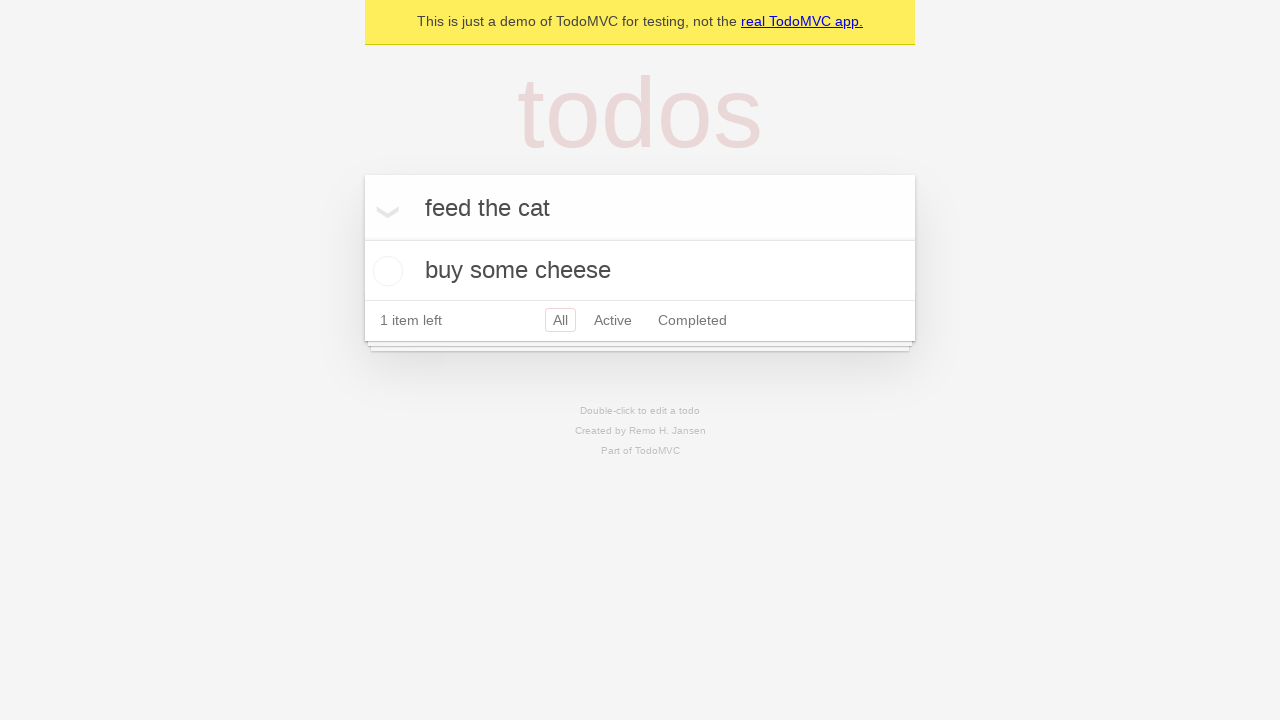

Pressed Enter to add second todo on internal:attr=[placeholder="What needs to be done?"i]
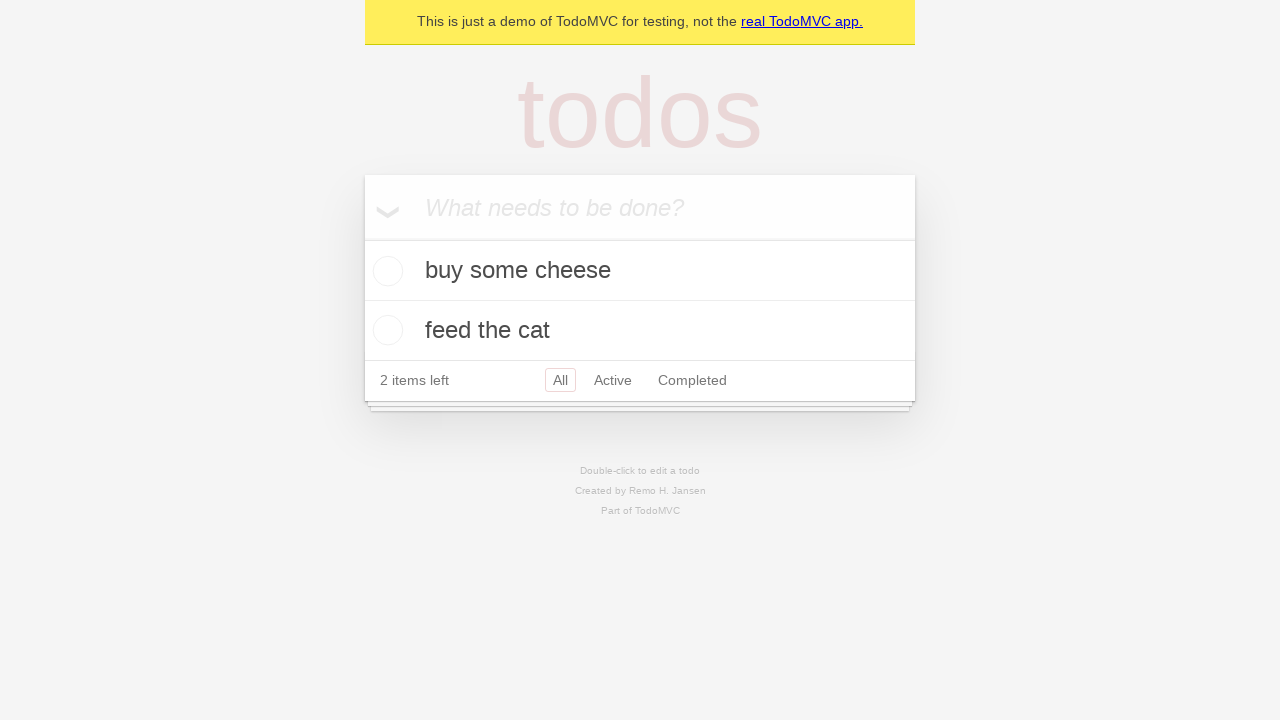

Filled todo input with 'book a doctors appointment' on internal:attr=[placeholder="What needs to be done?"i]
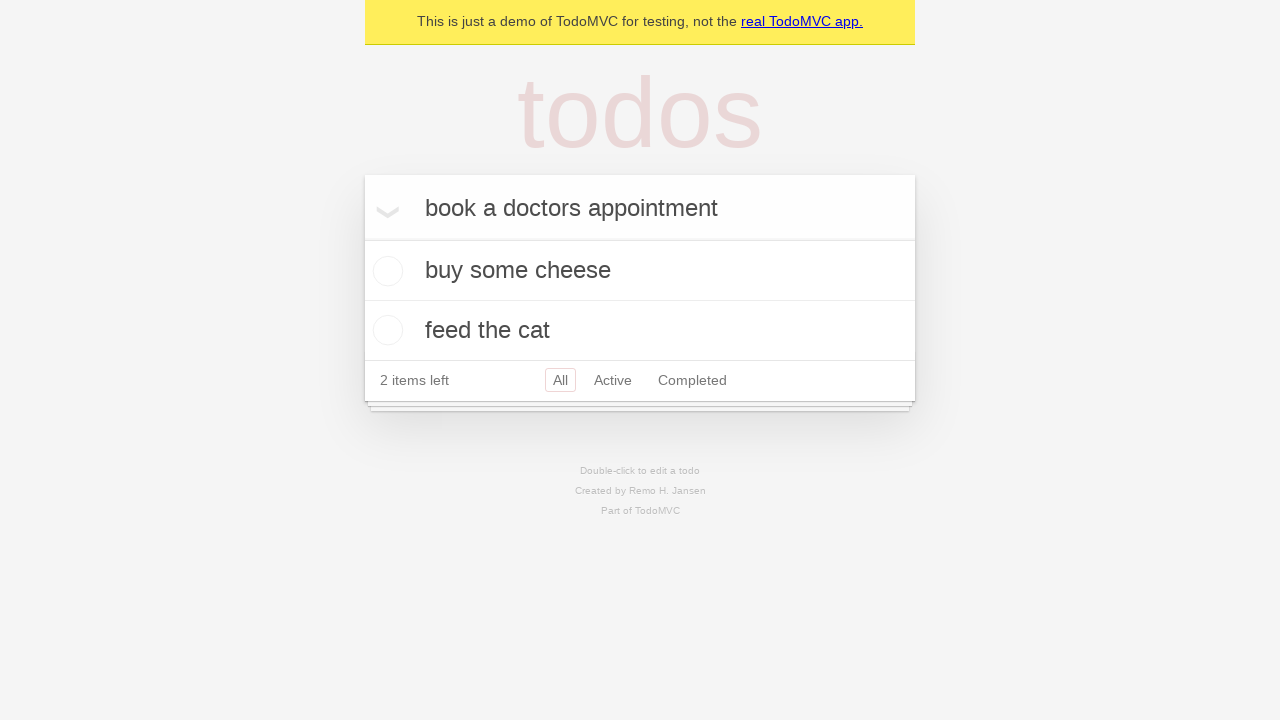

Pressed Enter to add third todo on internal:attr=[placeholder="What needs to be done?"i]
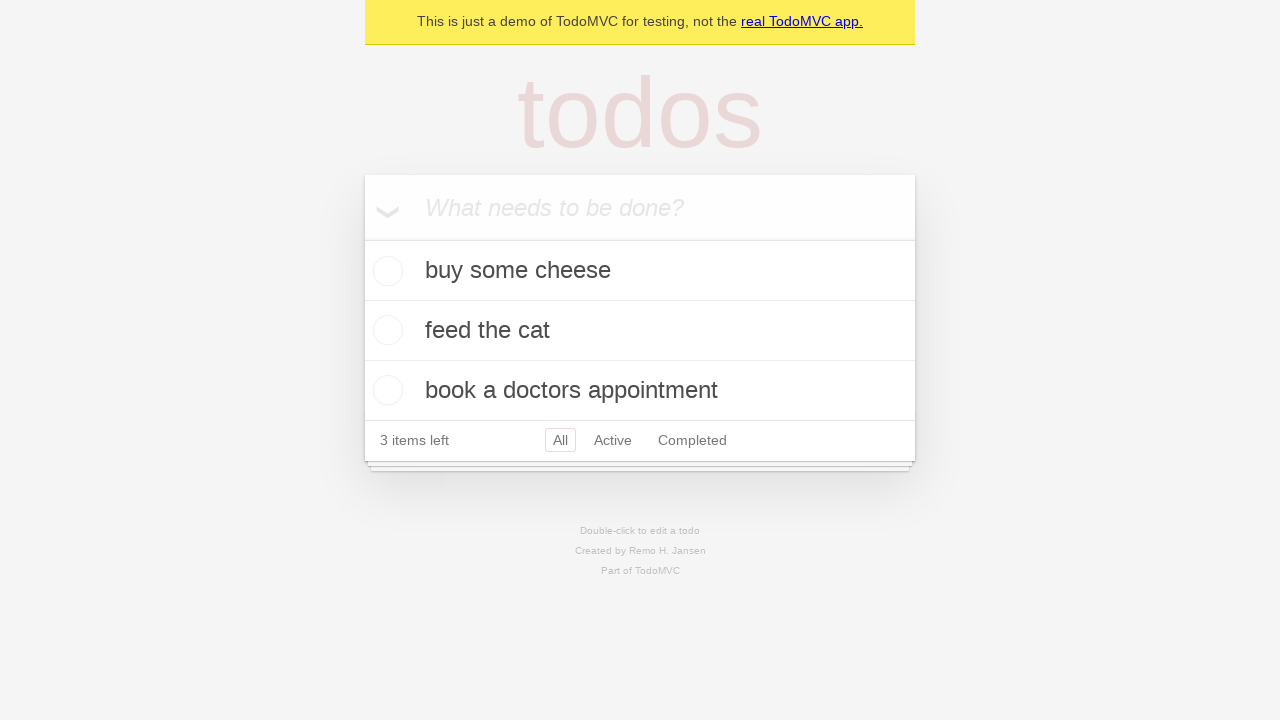

Checked the second todo 'feed the cat' as completed at (385, 330) on internal:testid=[data-testid="todo-item"s] >> nth=1 >> internal:role=checkbox
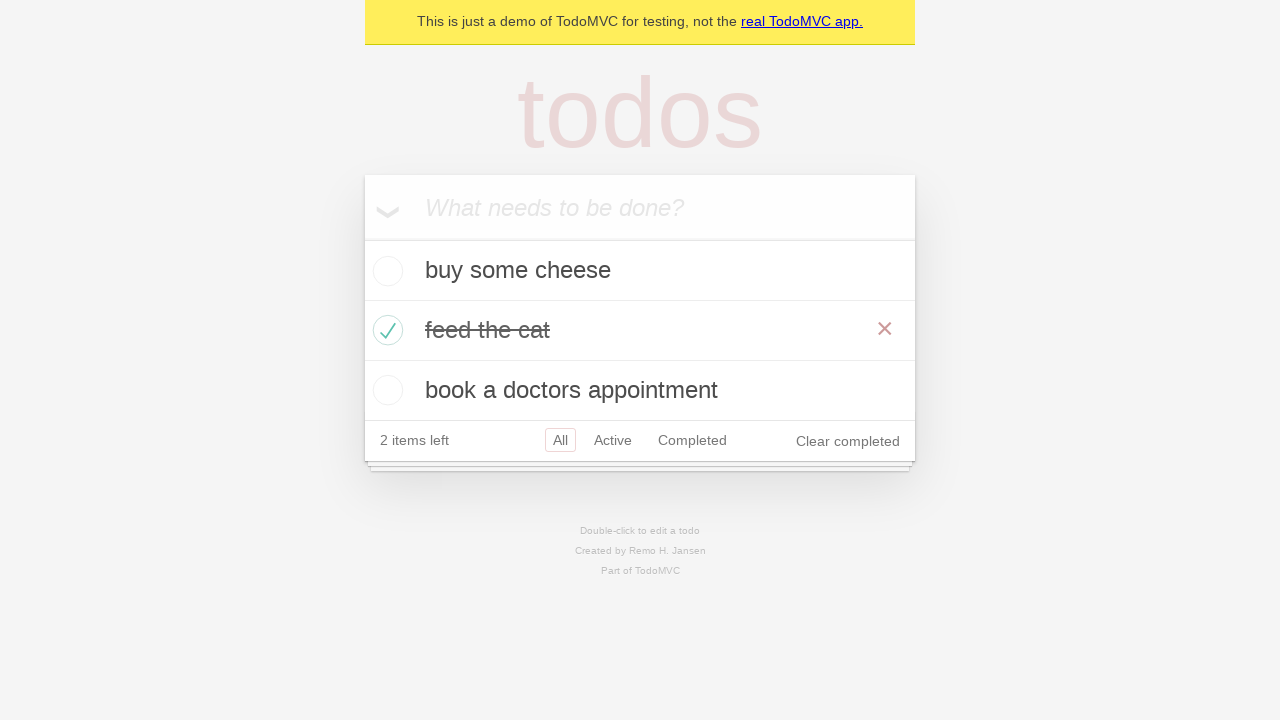

Clicked 'Clear completed' button to remove completed items at (848, 441) on internal:role=button[name="Clear completed"i]
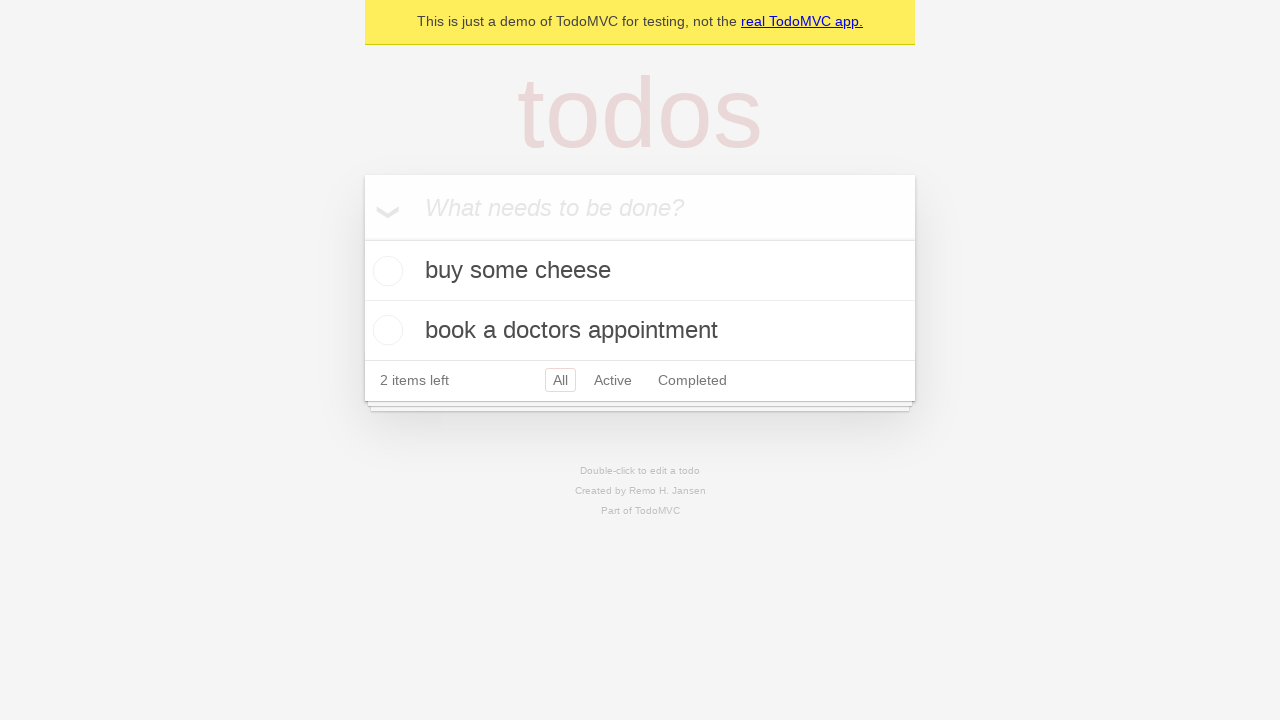

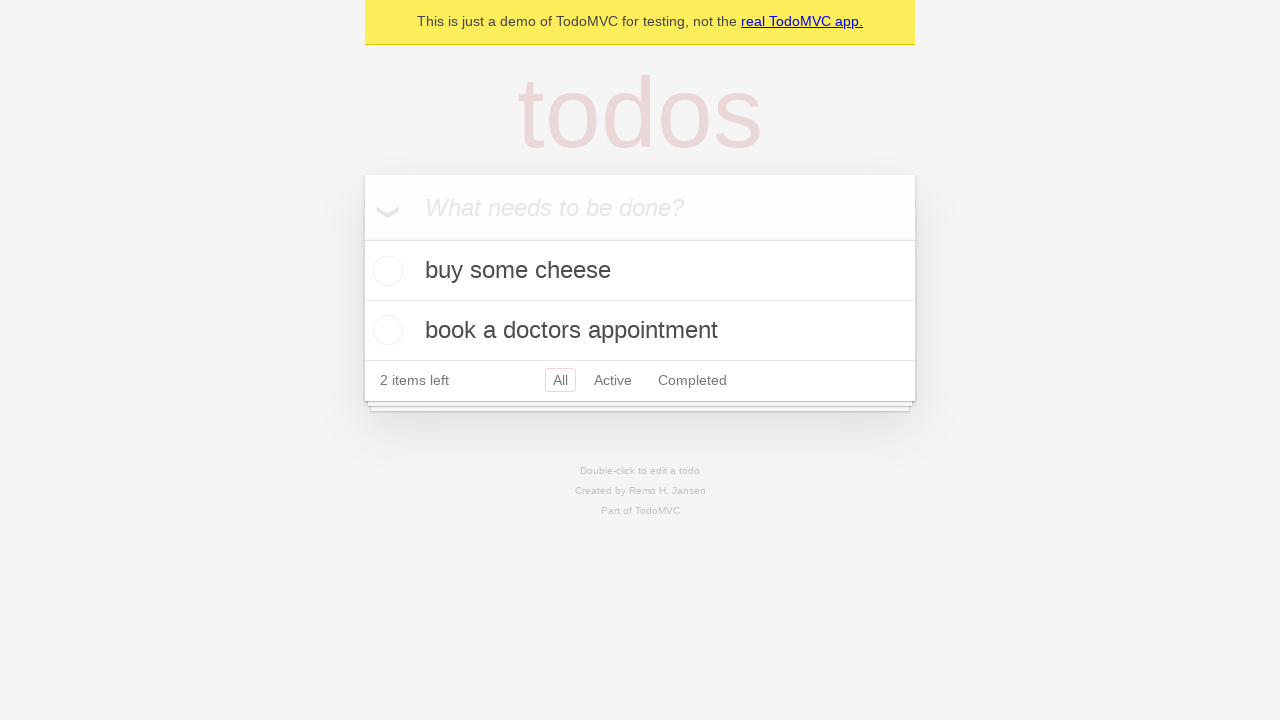